Navigates to demoblaze.com and verifies that the page title is "STORE"

Starting URL: https://www.demoblaze.com/

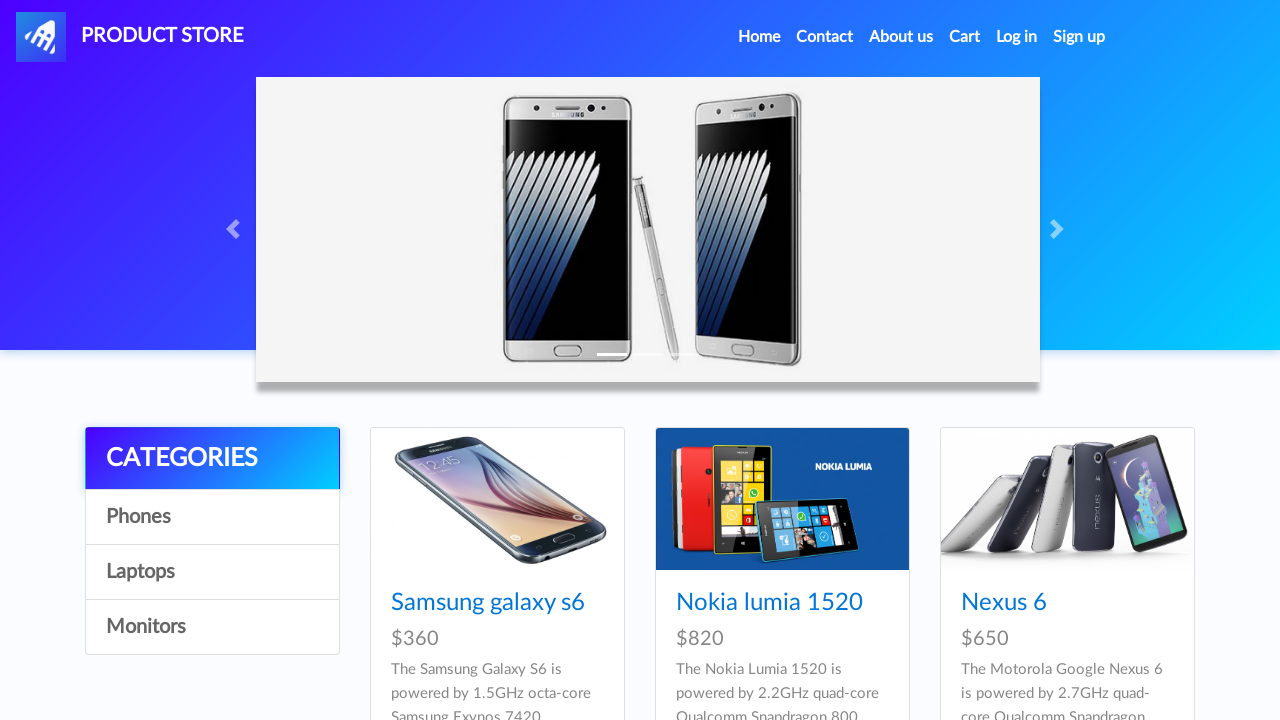

Navigated to https://www.demoblaze.com/
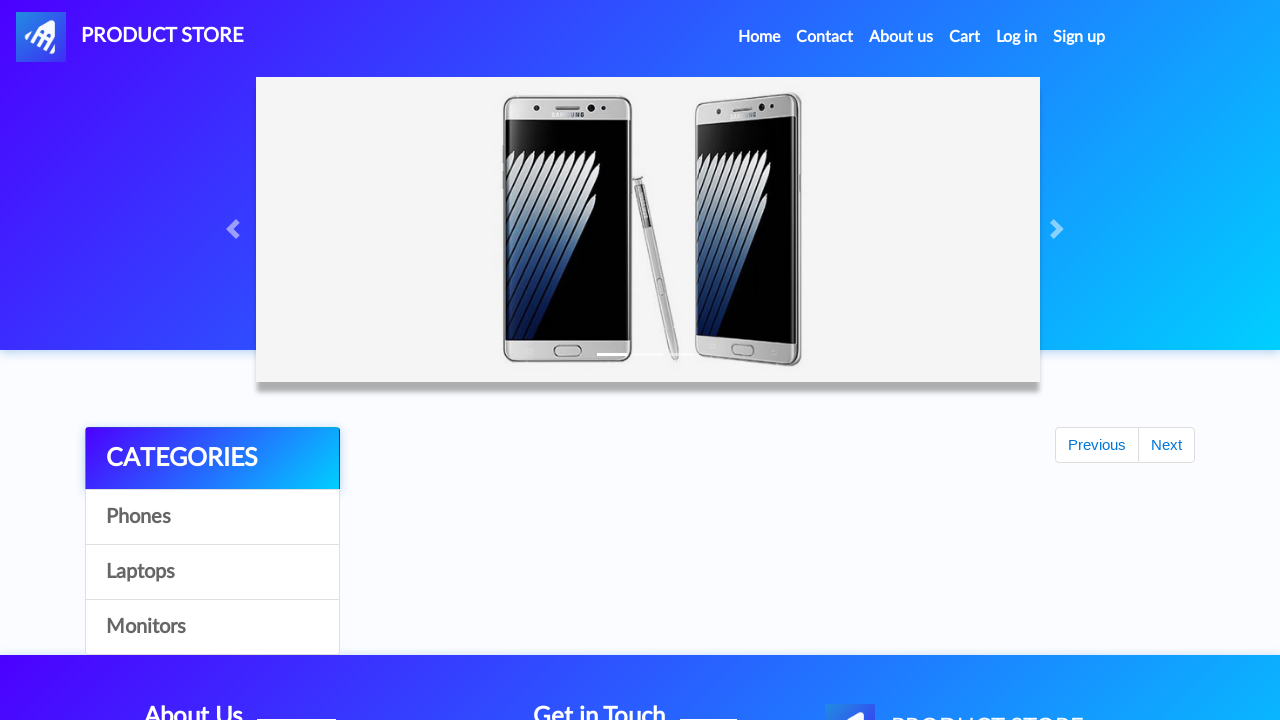

Retrieved page title
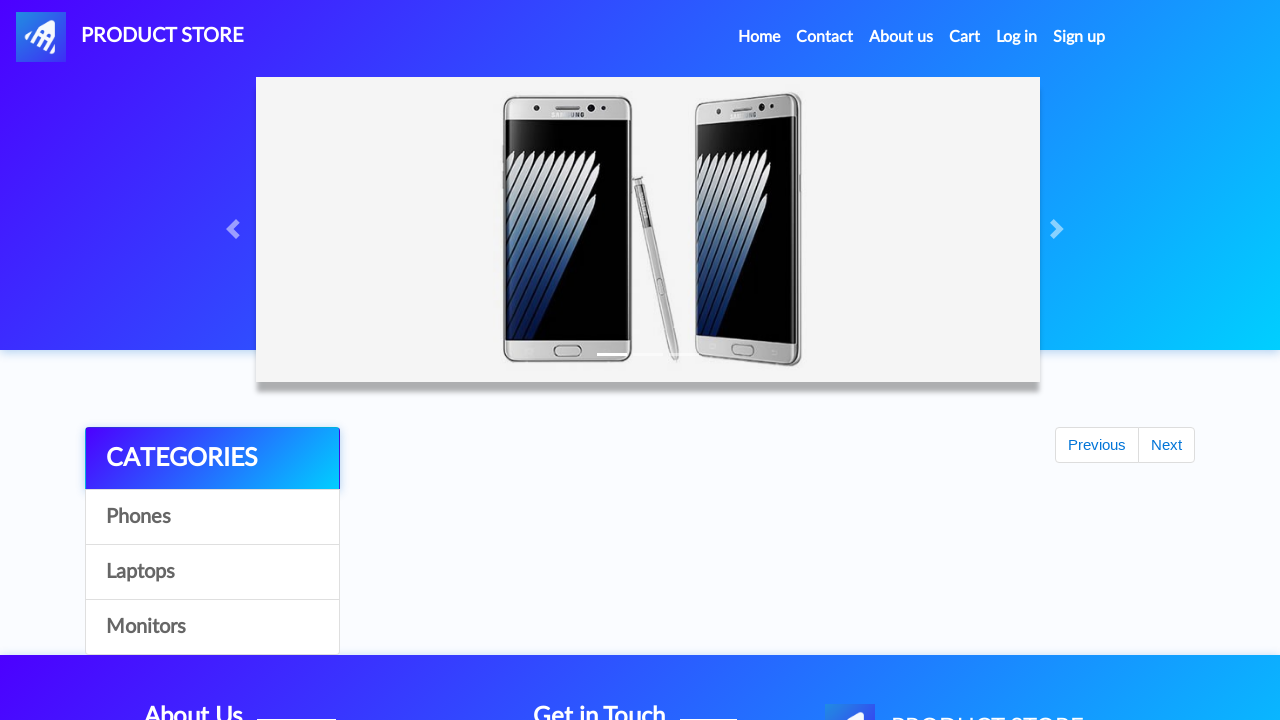

Verified page title is 'STORE'
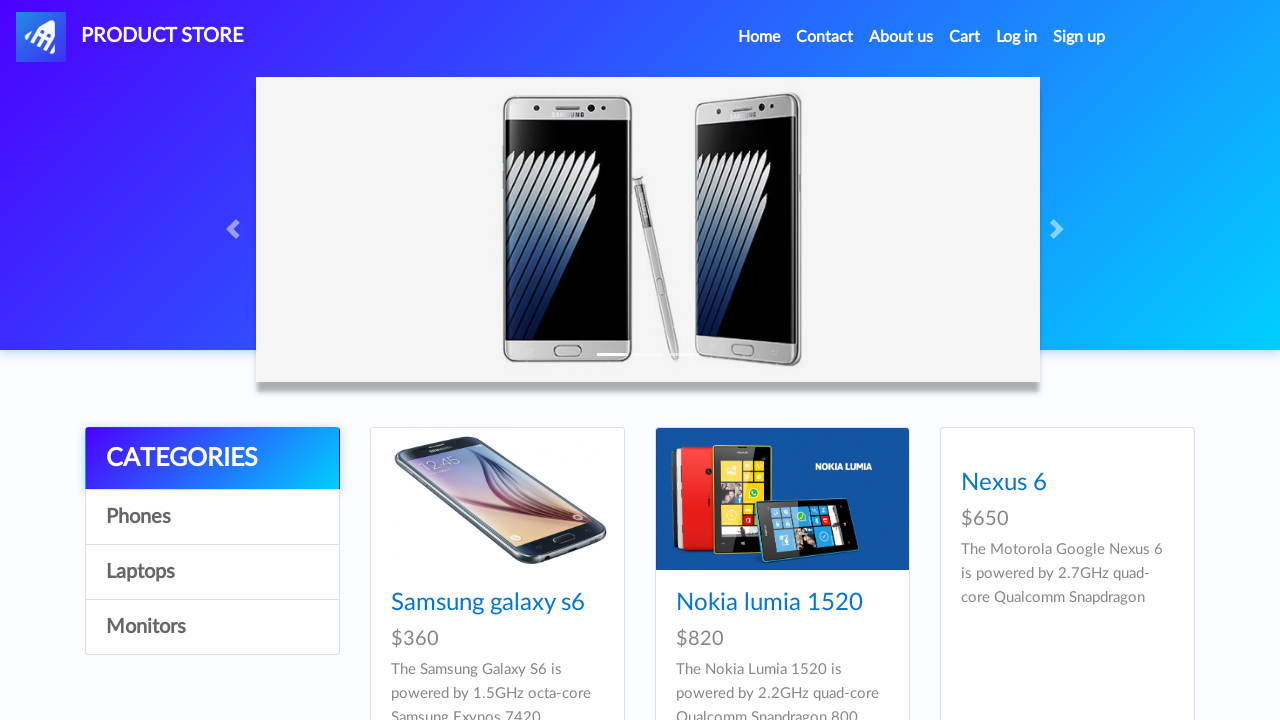

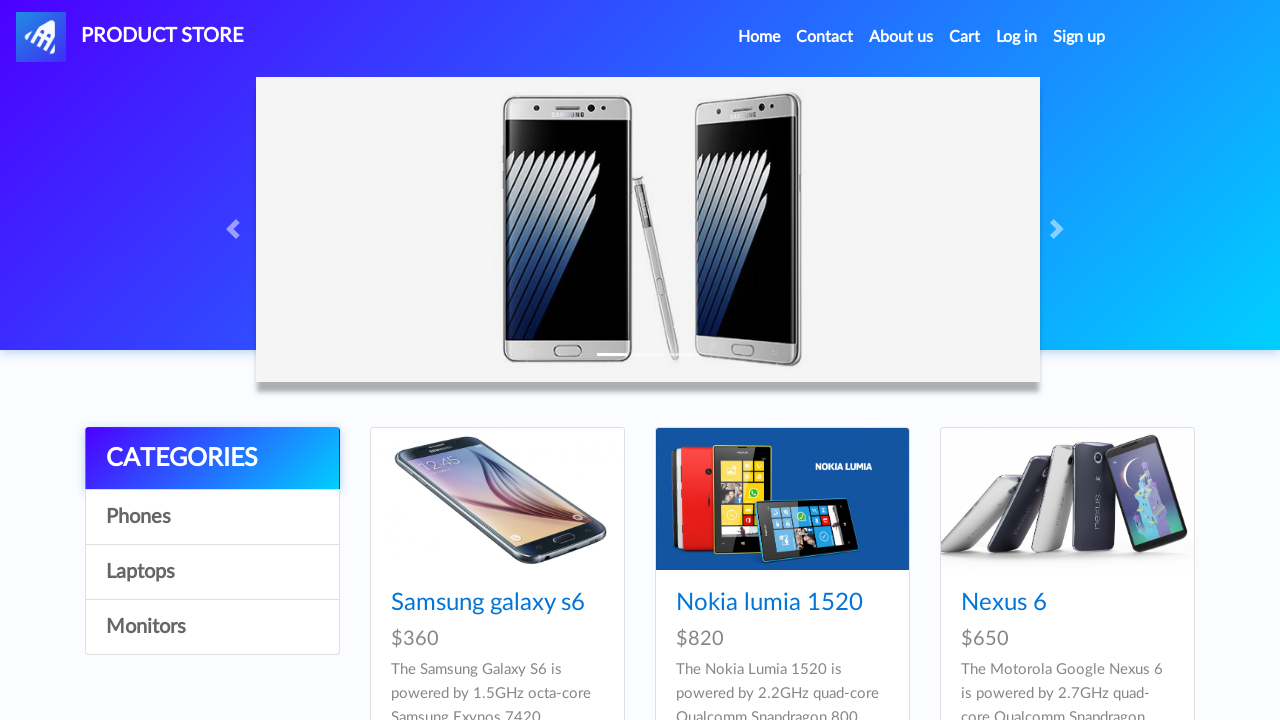